Navigates to University of Aveiro website and verifies the page title contains expected text

Starting URL: http://www.ua.pt

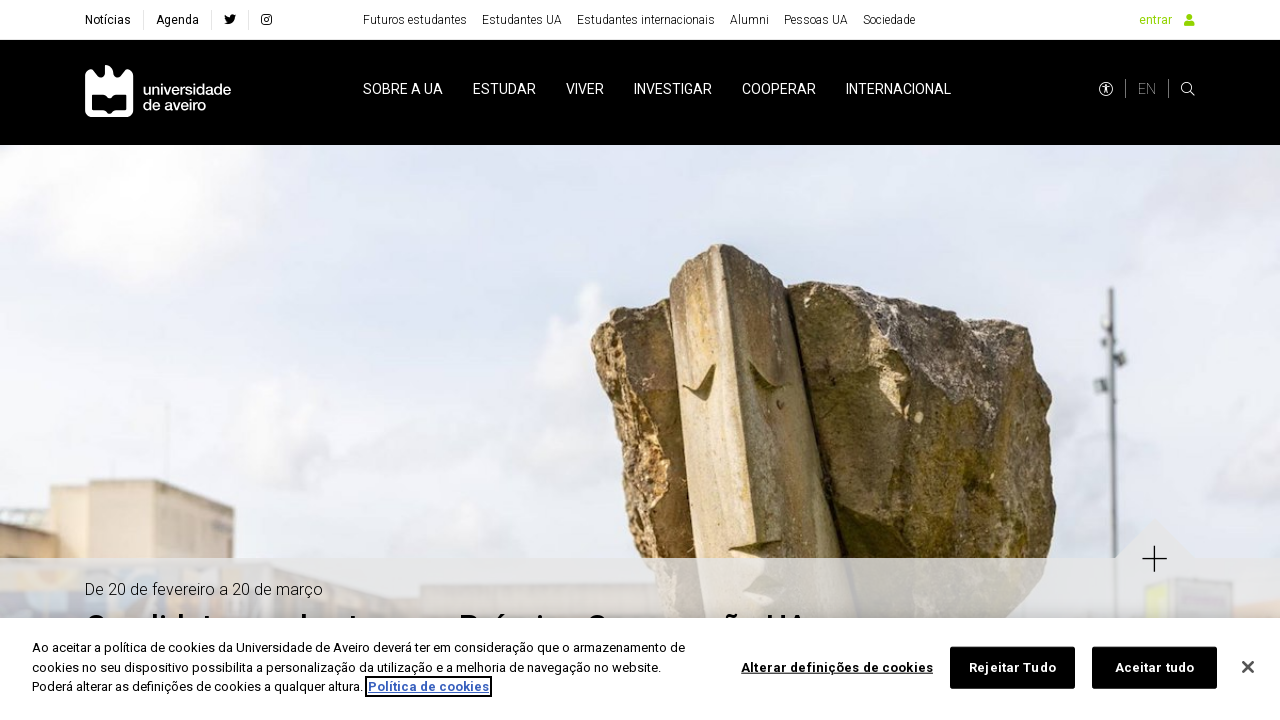

Navigated to University of Aveiro website (http://www.ua.pt)
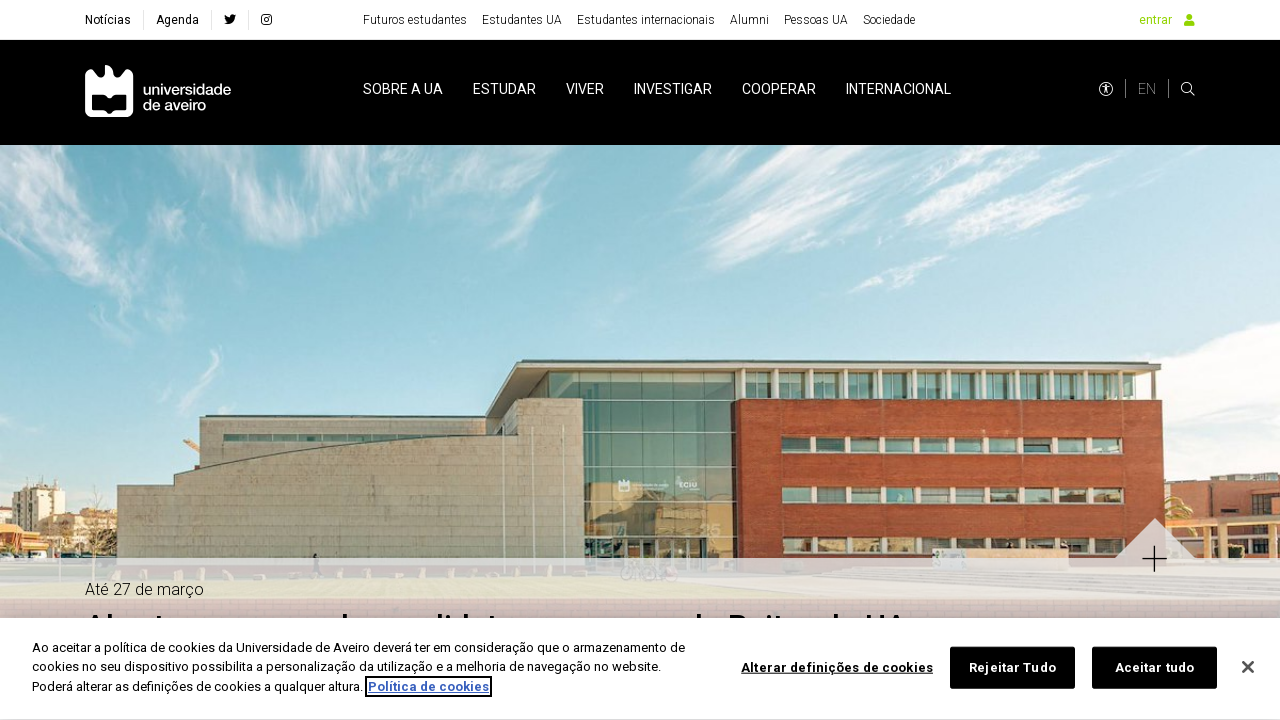

Verified page title contains 'Universidade de Aveiro'
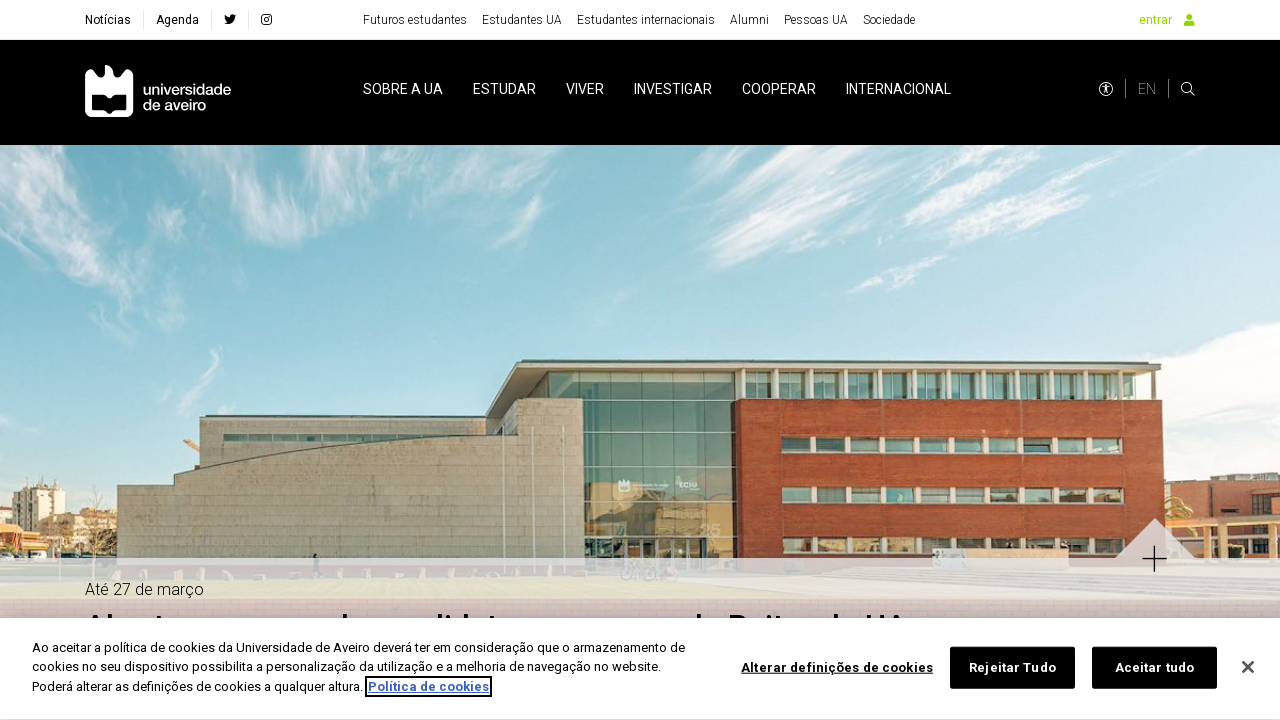

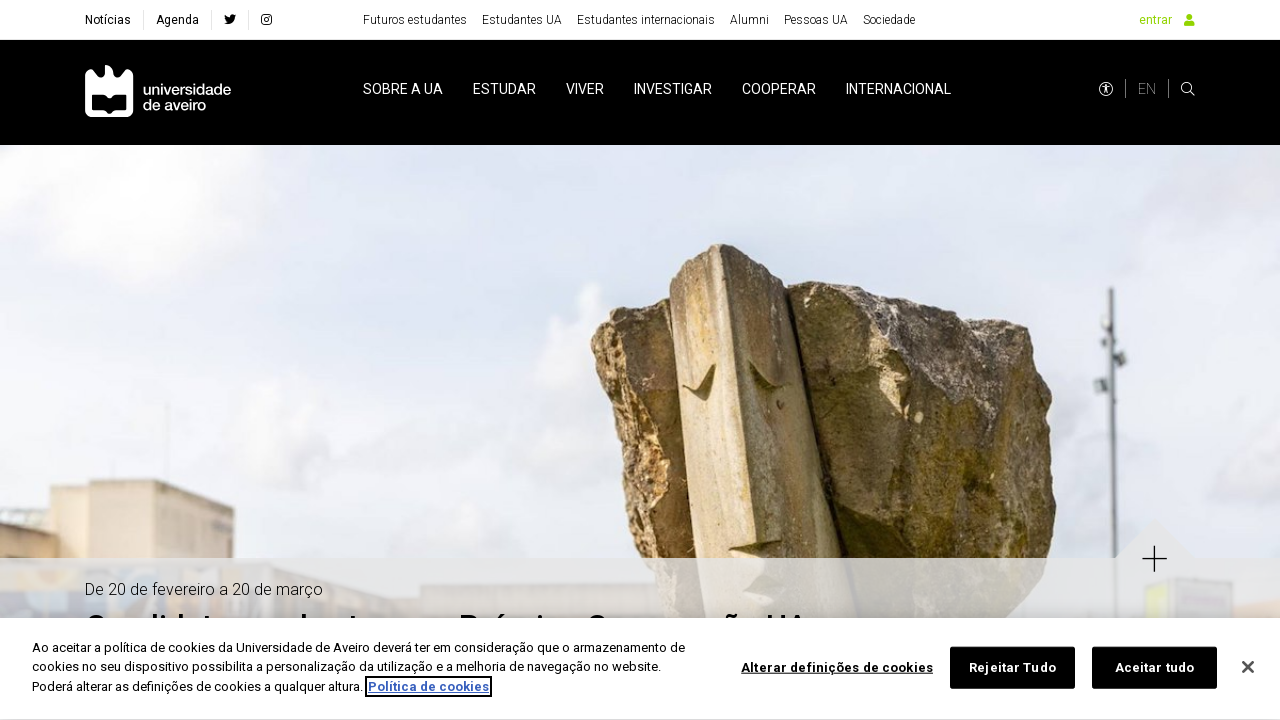